Tests cart removal functionality by adding a pizza and removing it from cart

Starting URL: https://pizzeria.skillbox.cc/

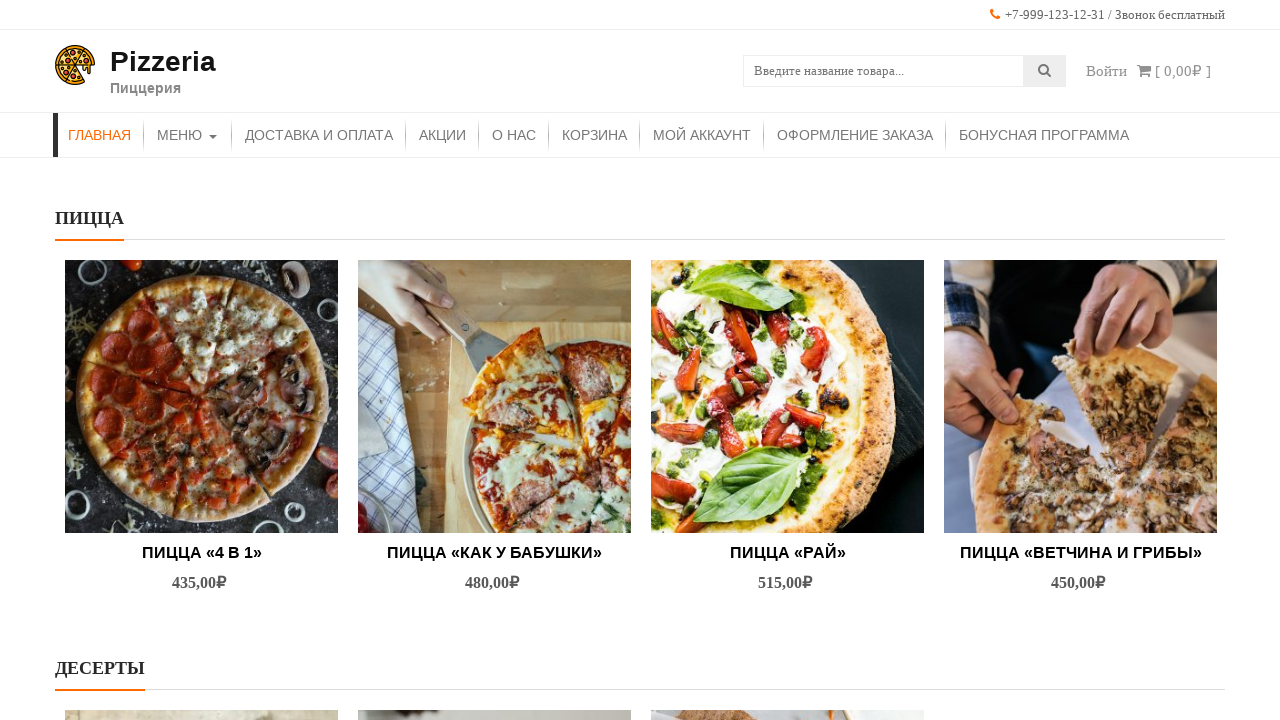

Clicked to add pizza 'Ветчина и грибы' to cart at (1080, 513) on (//*[contains(@data-product_id, "419")])[2]
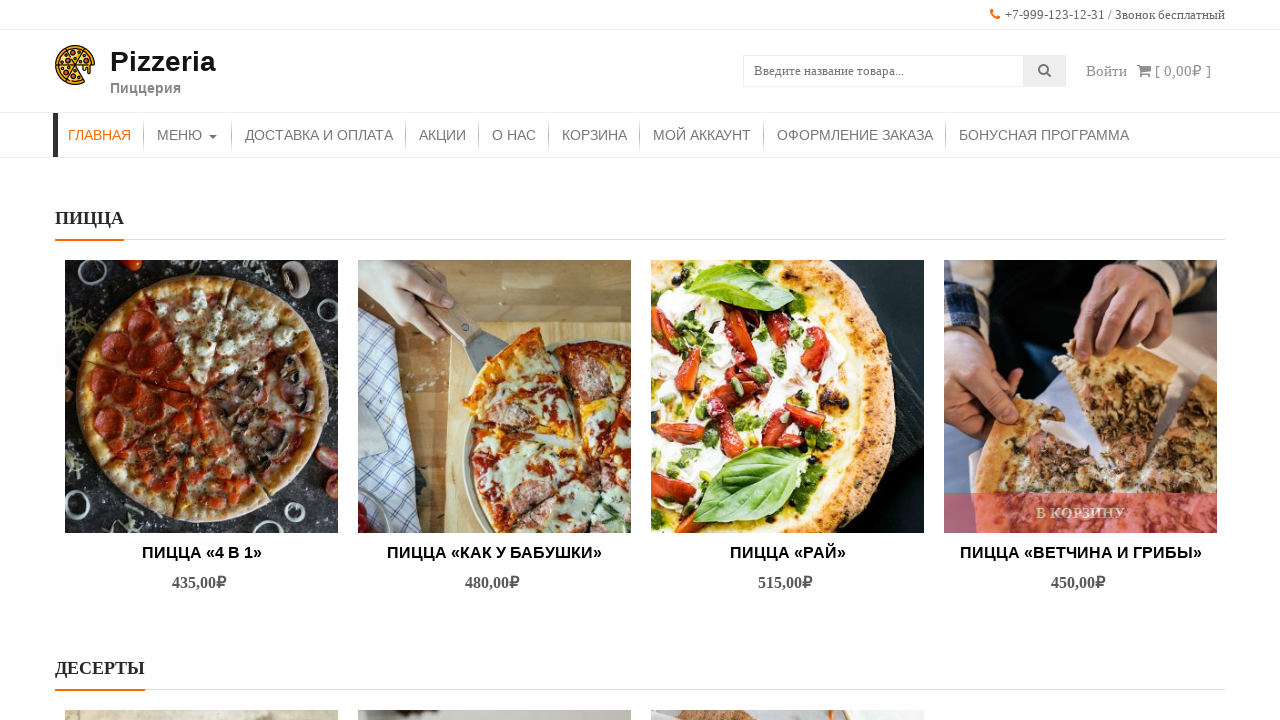

Clicked on cart contents to navigate to cart at (1128, 70) on xpath=//*[@class="cart-contents wcmenucart-contents"]
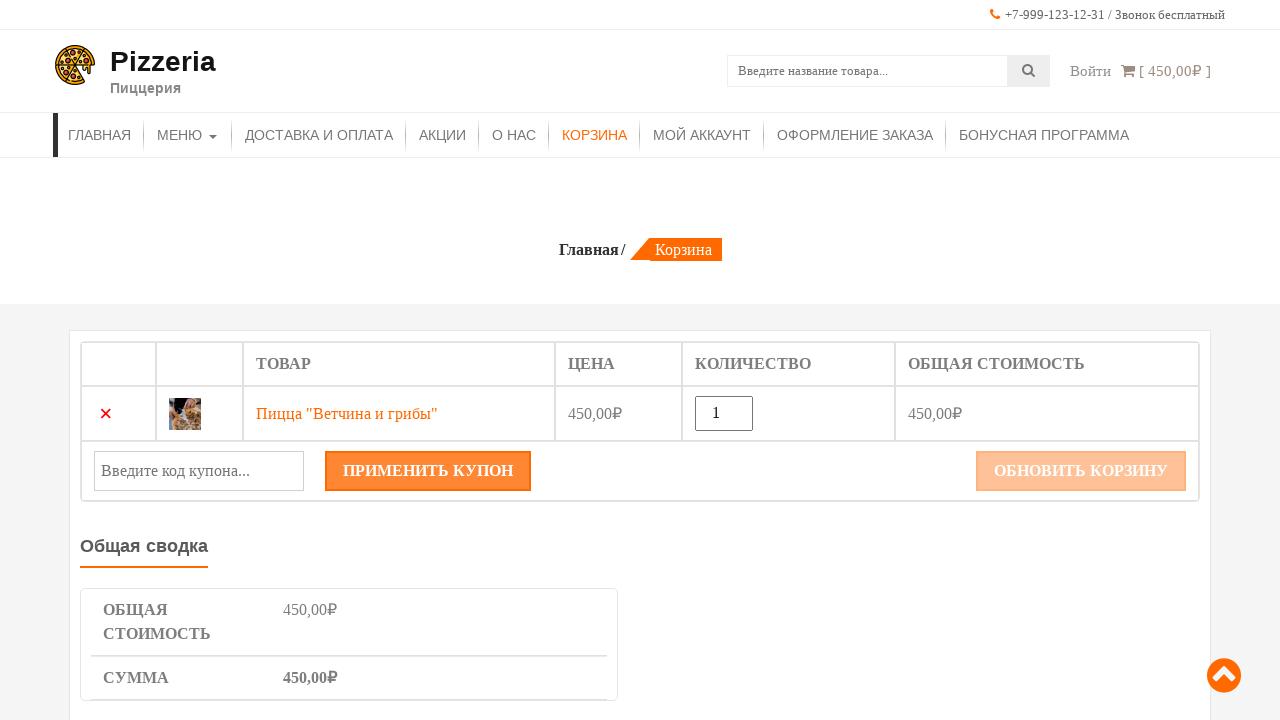

Clicked remove button to delete pizza from cart at (106, 414) on xpath=//*[@class="remove"]
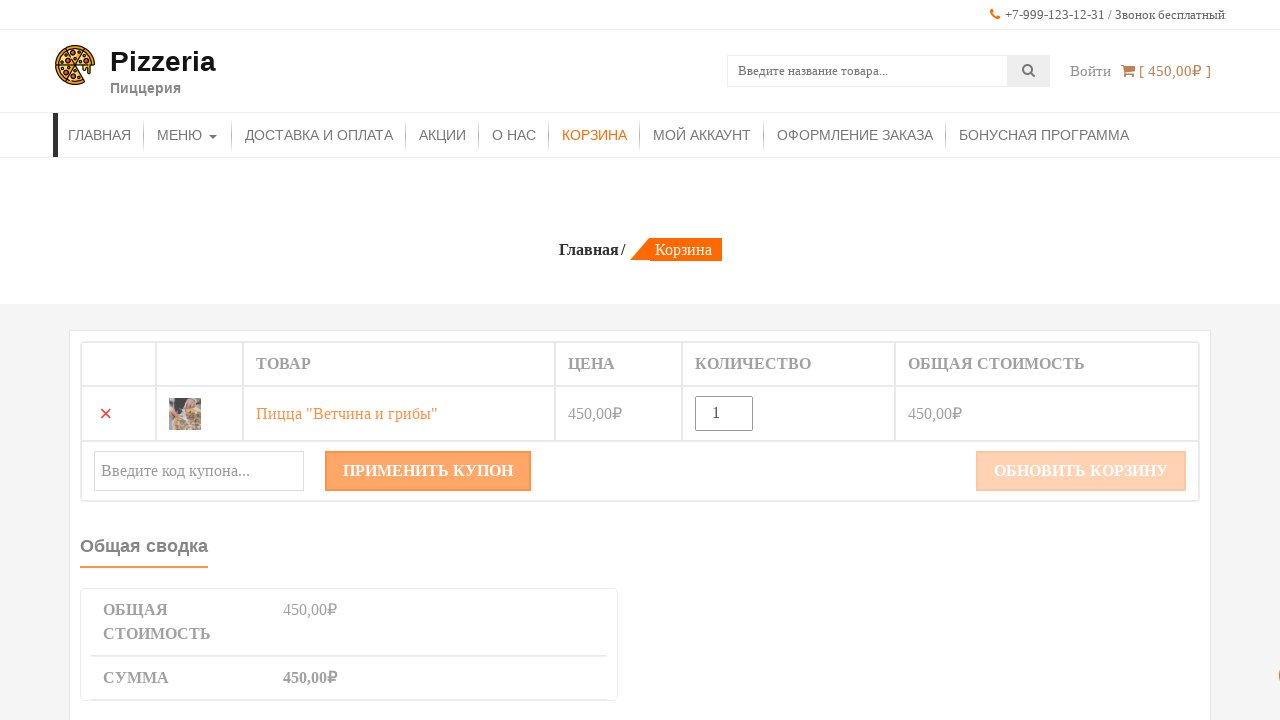

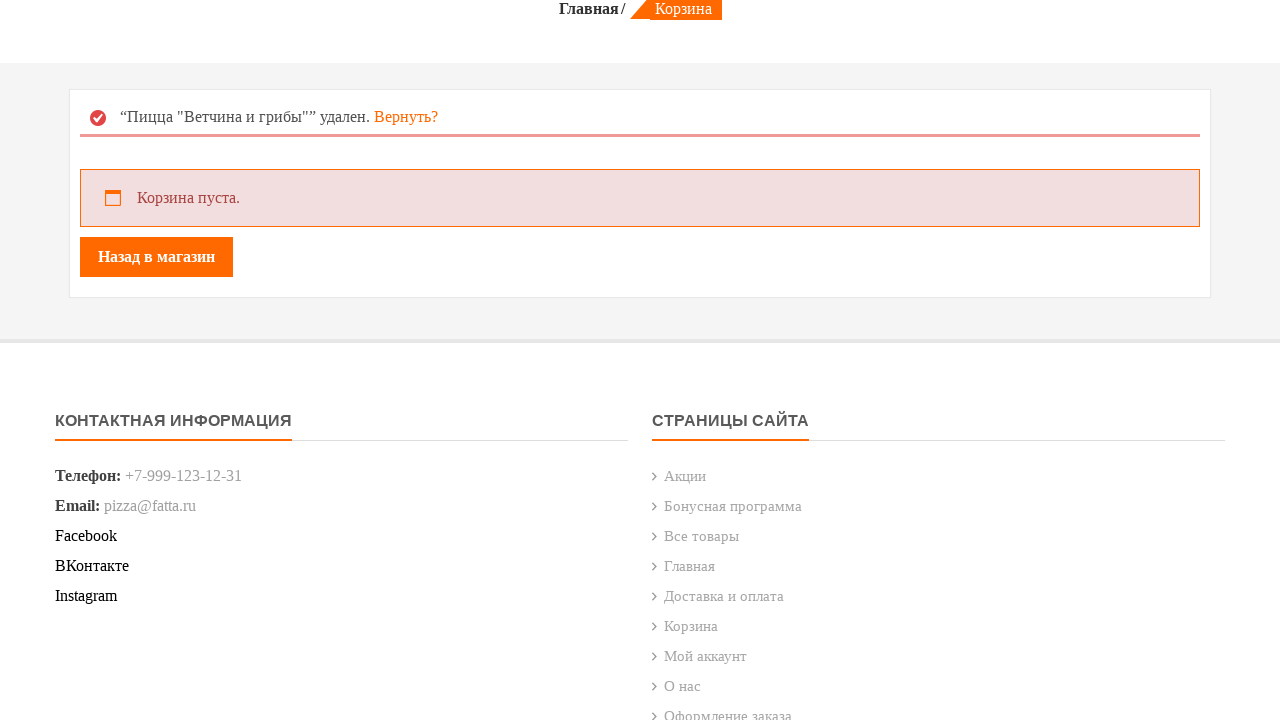